Tests a practice form by filling in personal information including name, email, phone, gender, subjects, hobbies, address, and location dropdowns, then submitting the form.

Starting URL: https://demoqa.com/automation-practice-form

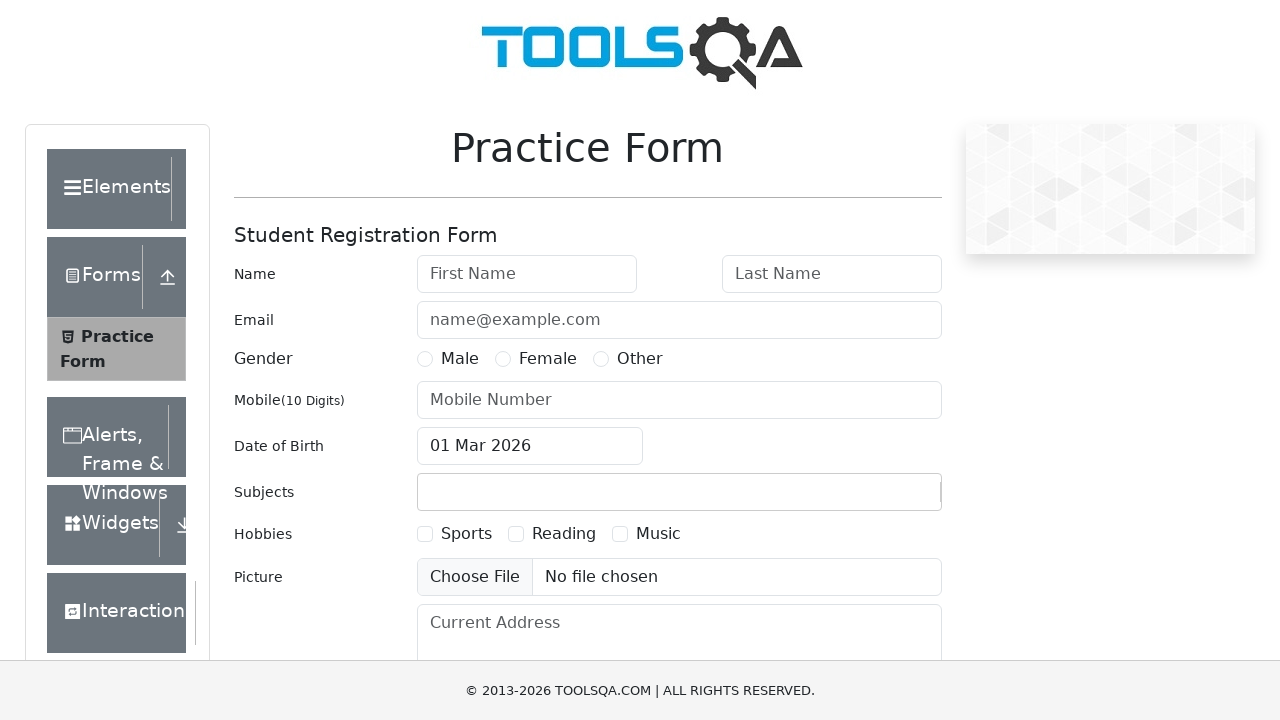

Filled first name field with 'George' on internal:attr=[placeholder="First Name"i]
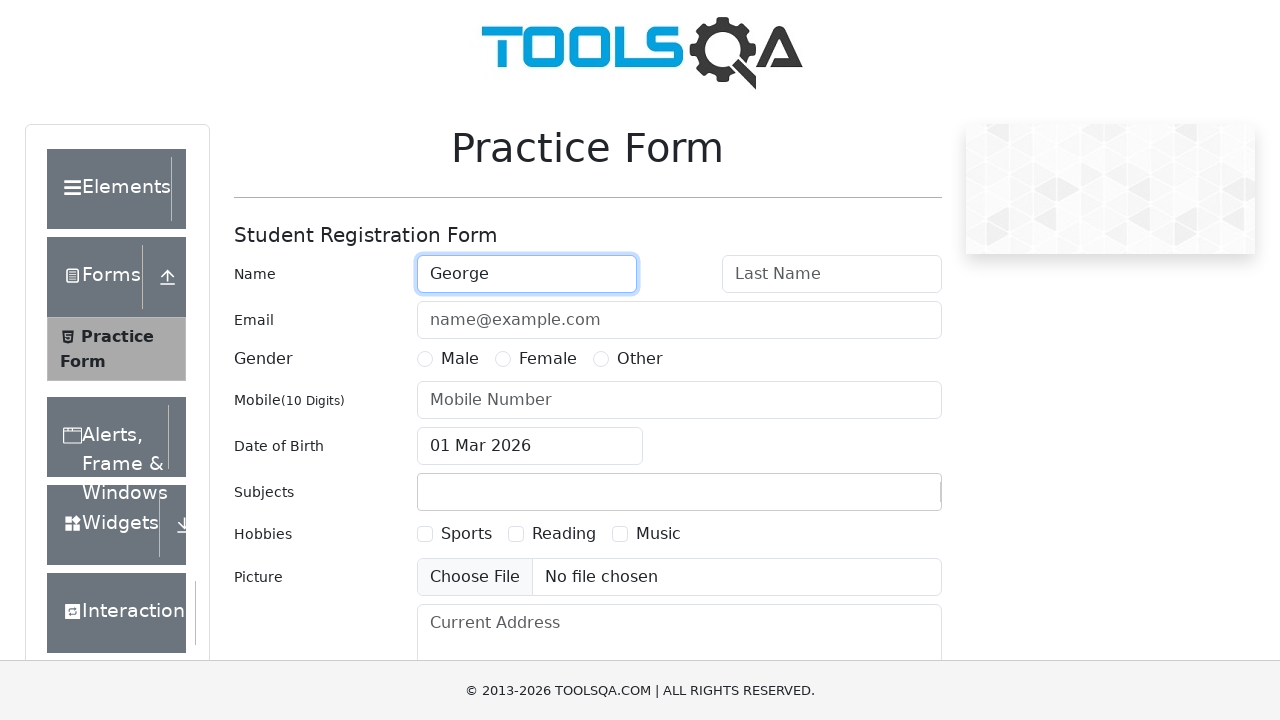

Filled last name field with 'Clooney' on internal:attr=[placeholder="Last Name"i]
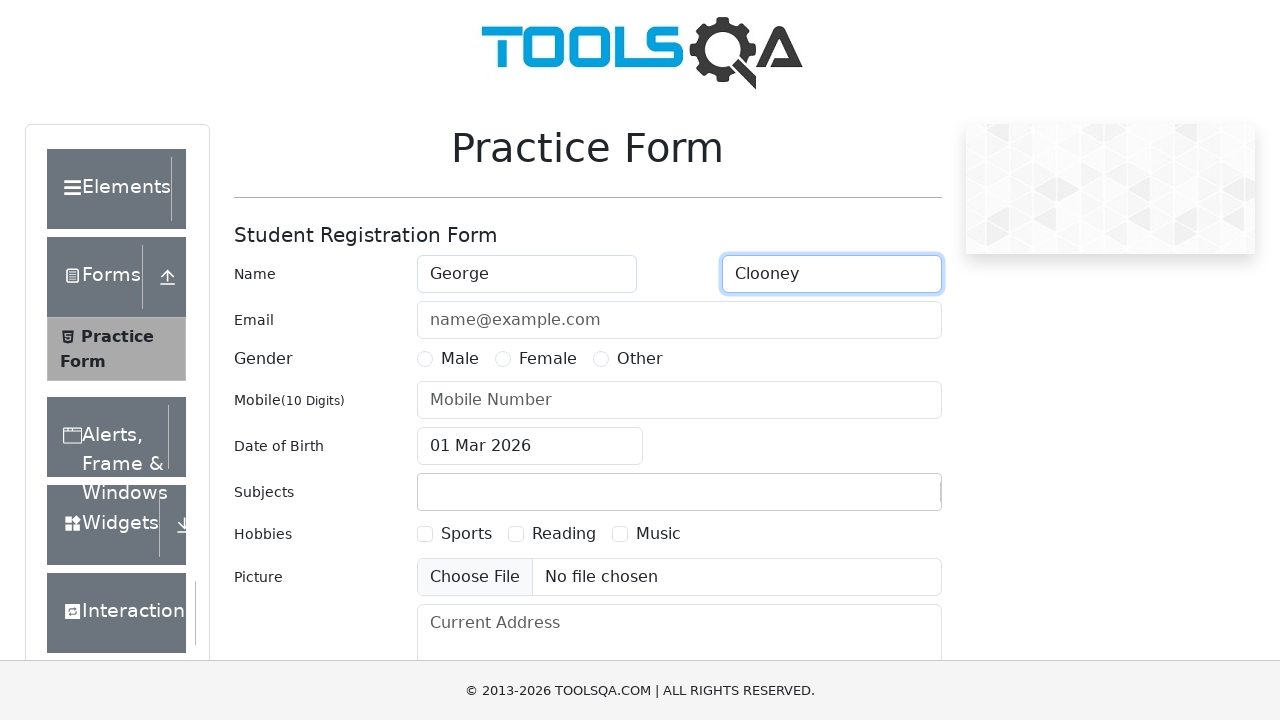

Filled email field with 'gclooney1000@gmail.com' on internal:attr=[placeholder="name@example.com"i]
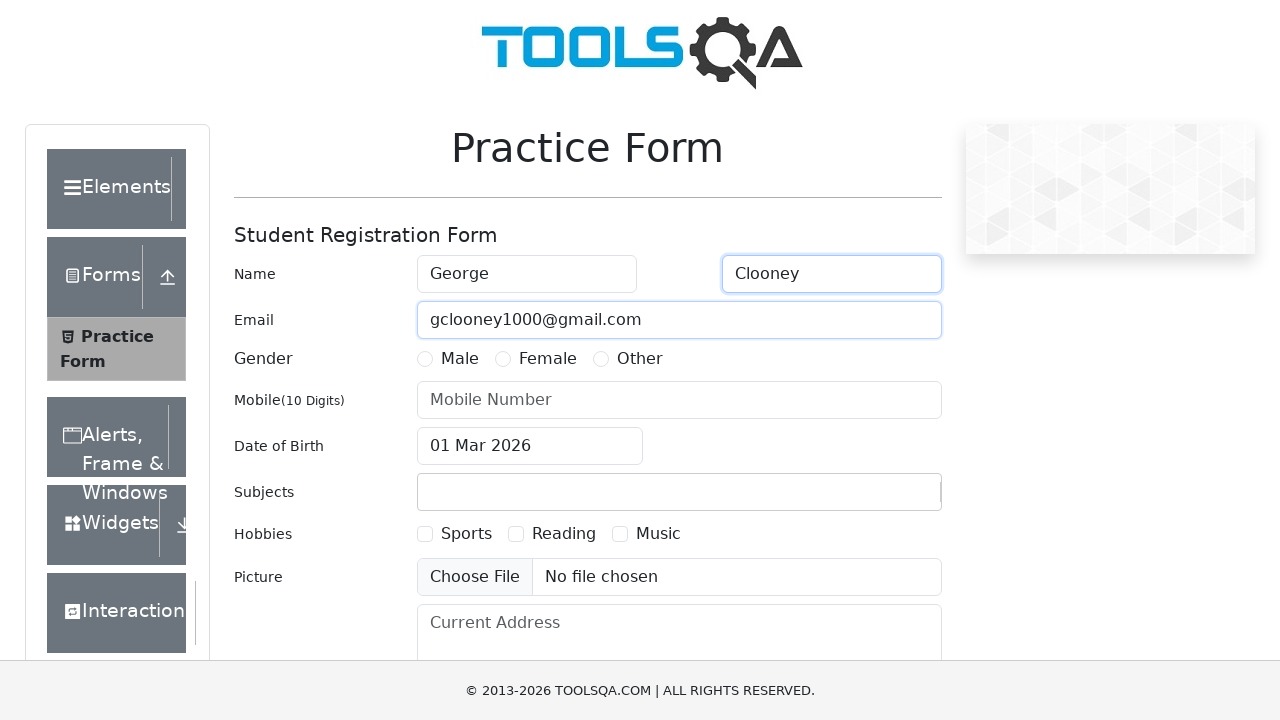

Selected Male gender radio button at (460, 359) on label[for="gender-radio-1"]
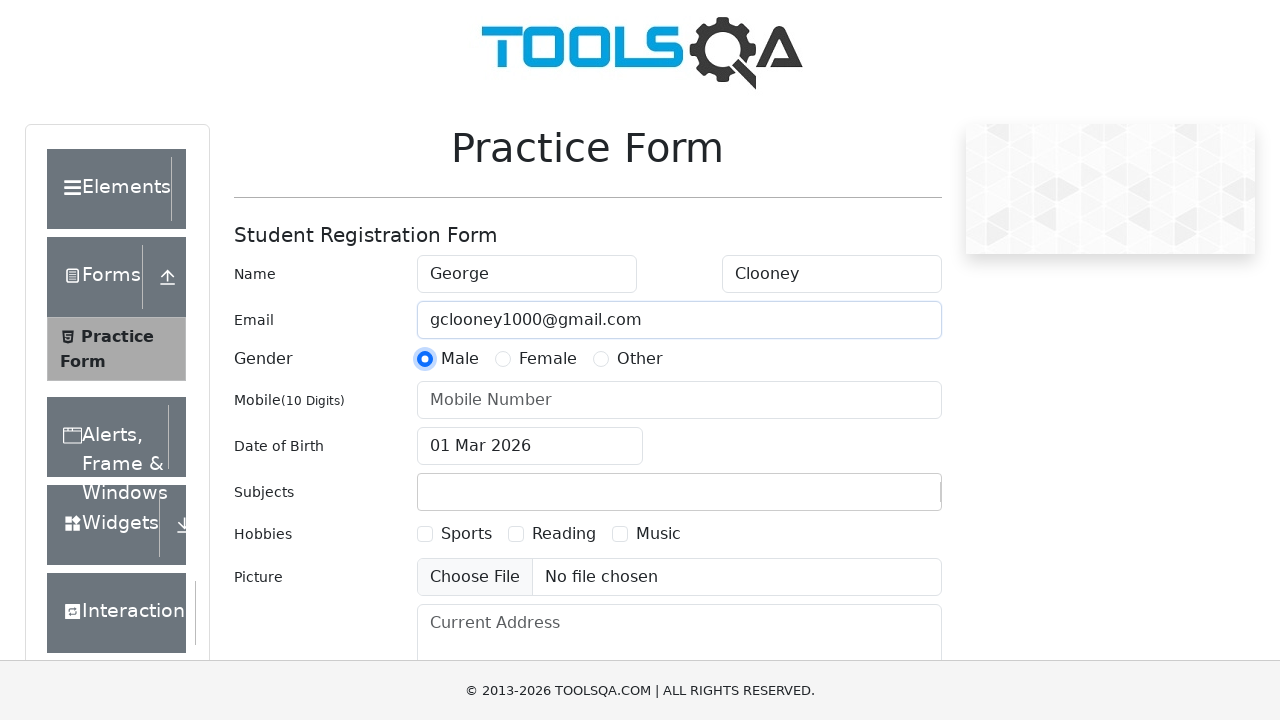

Filled mobile number field with '3103562398' on internal:attr=[placeholder="Mobile Number"i]
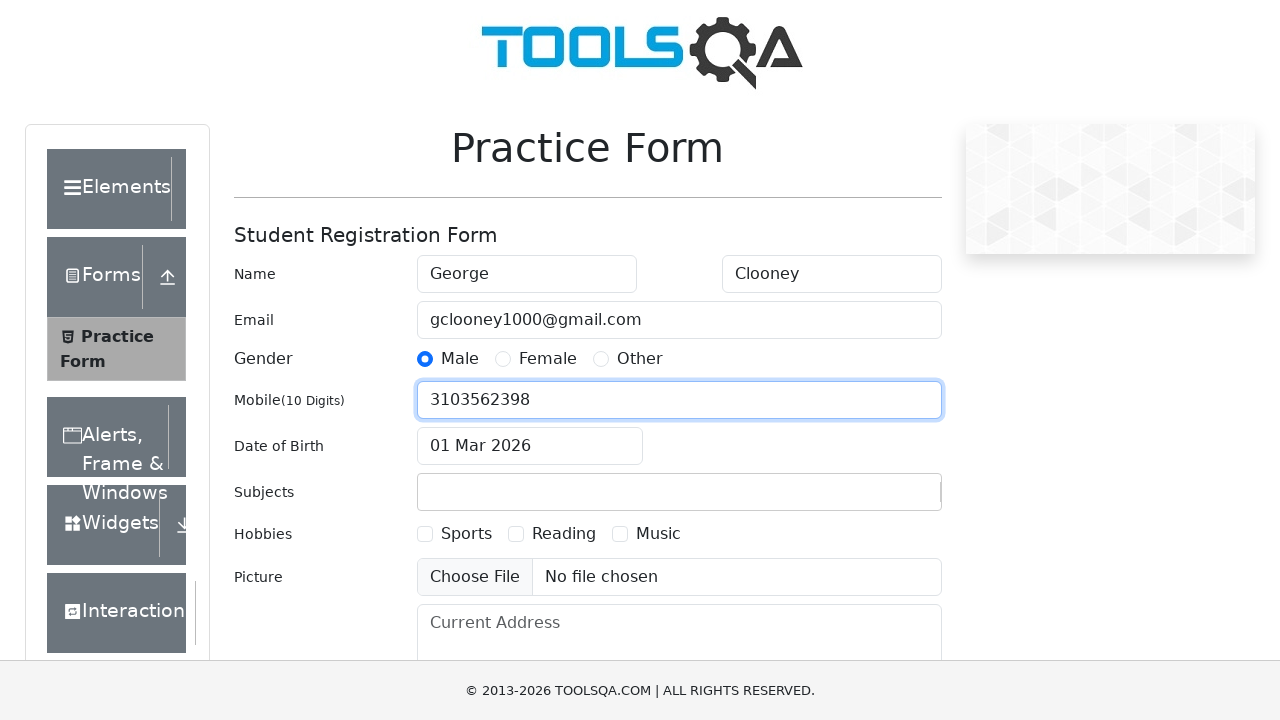

Filled subjects field with 'Computer science' on #subjectsInput
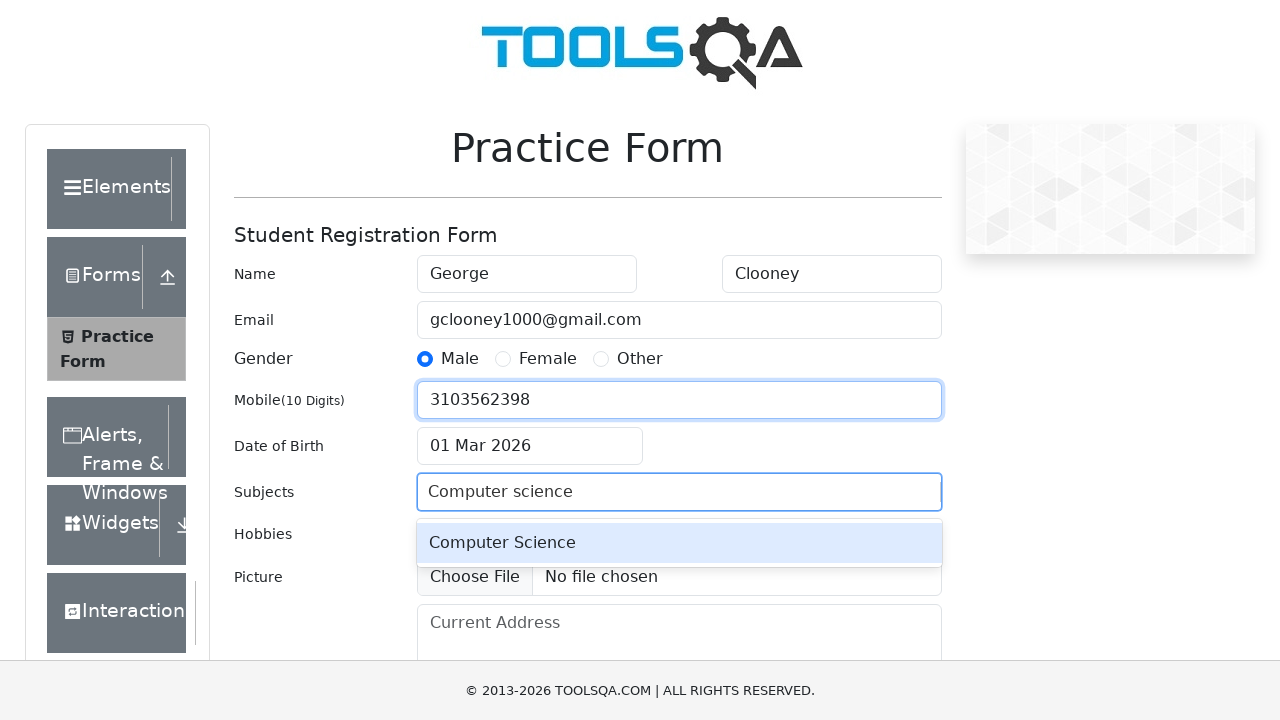

Pressed Enter to select 'Computer science' subject on #subjectsInput
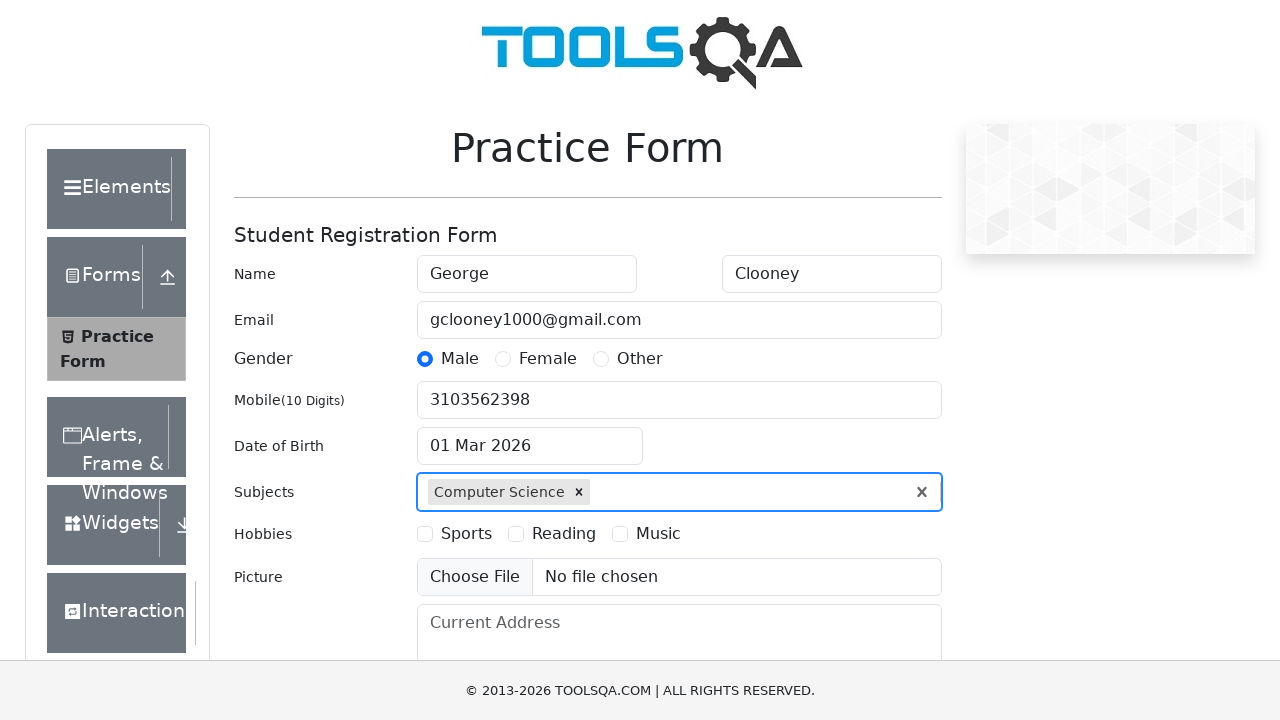

Selected Sports hobby checkbox at (466, 534) on label[for="hobbies-checkbox-1"]
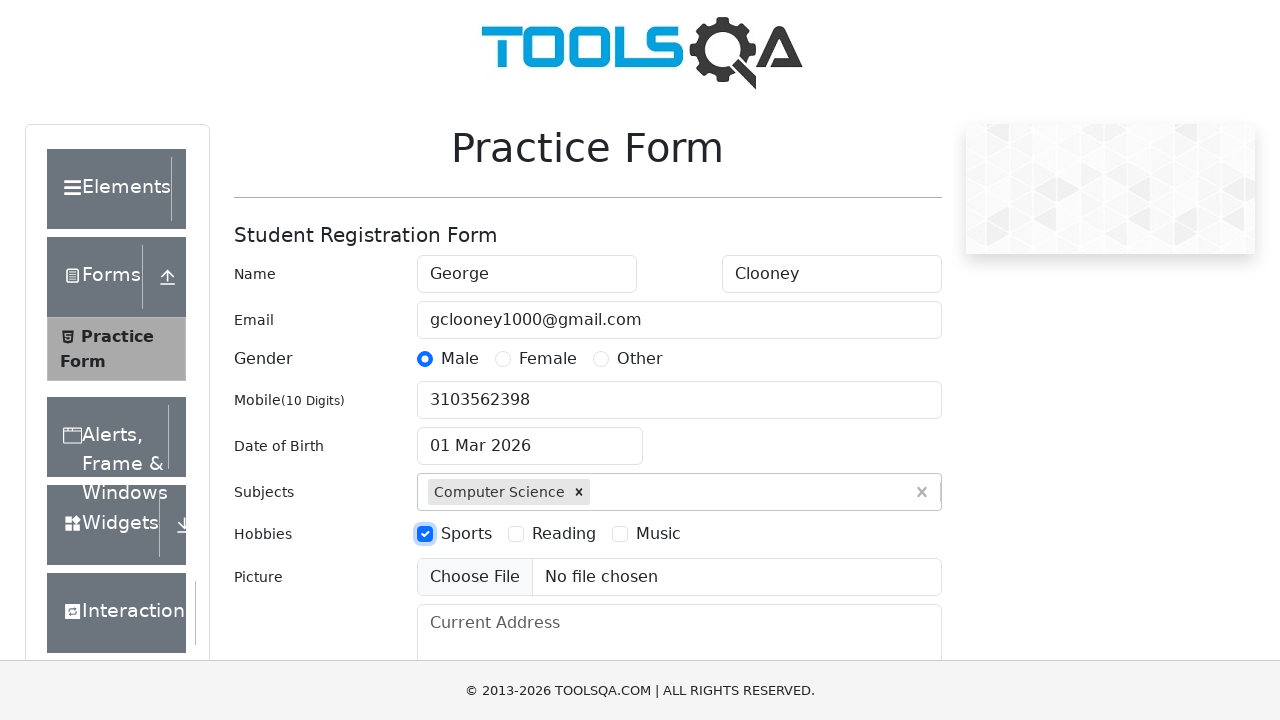

Filled current address field with 'My current address' on internal:attr=[placeholder="Current Address"i]
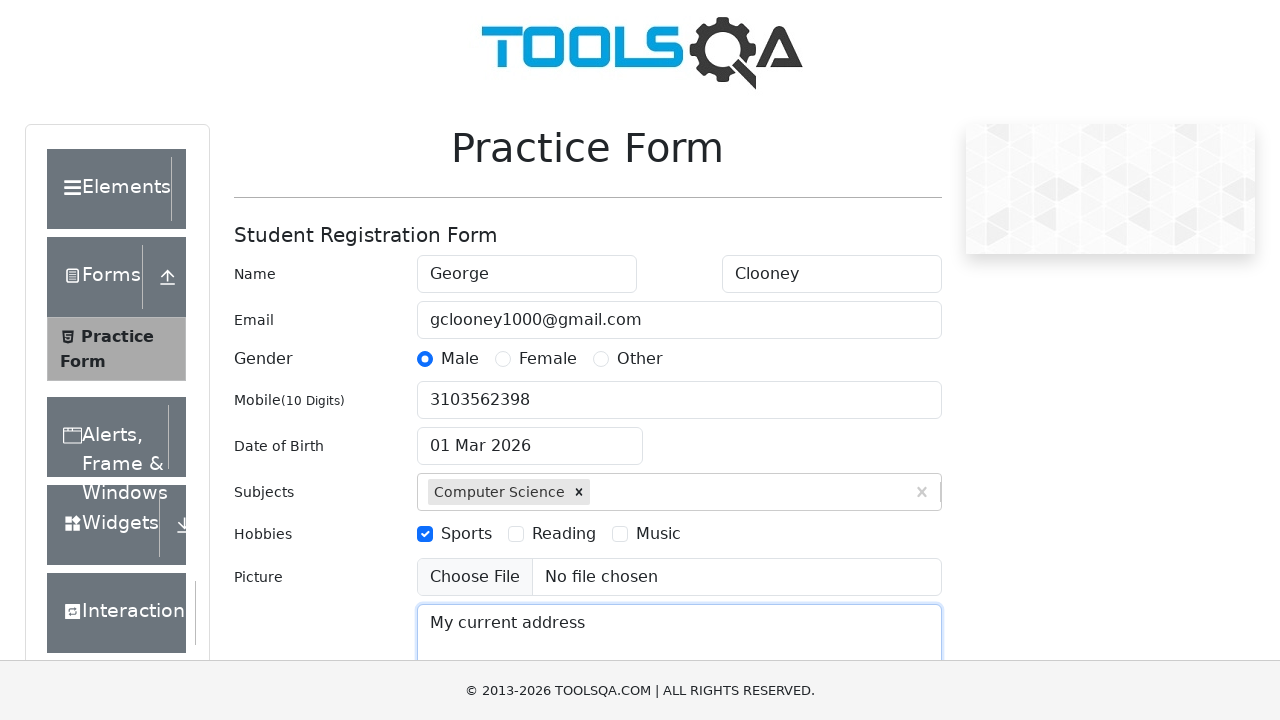

Clicked state dropdown to open at (527, 437) on #state
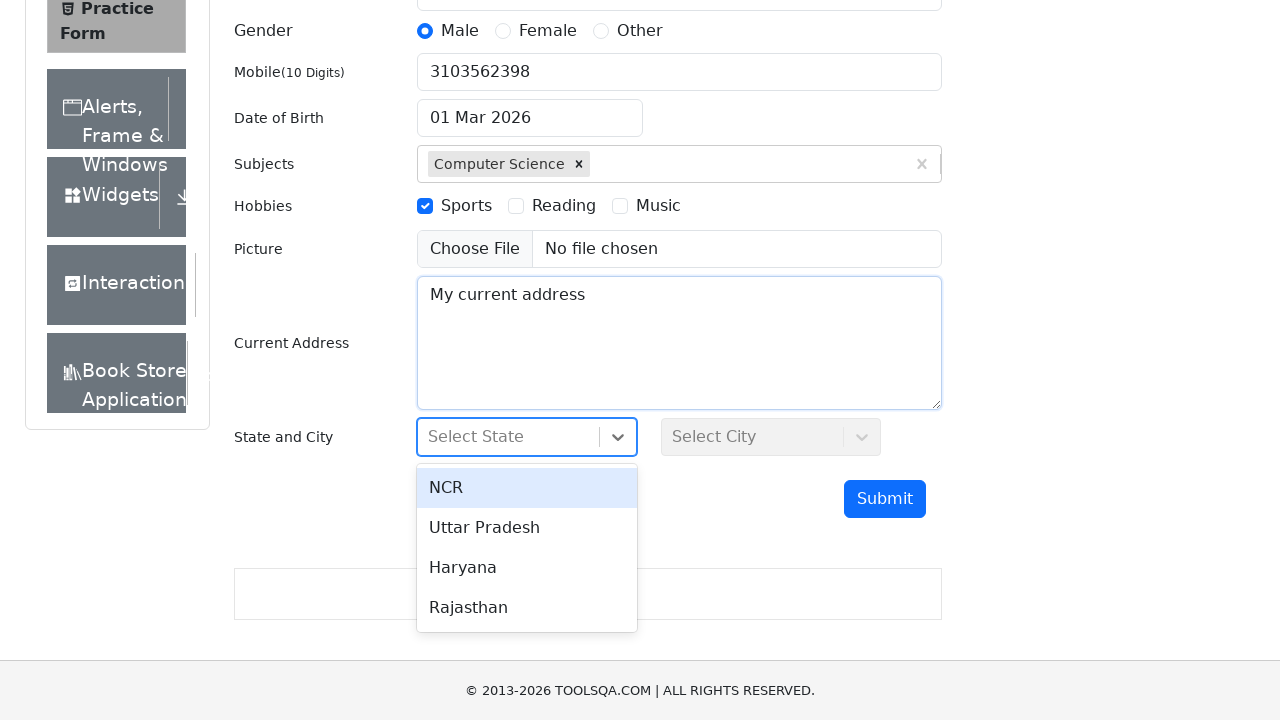

Selected 'NCR' state from dropdown at (527, 488) on xpath=//*[text()="NCR"]
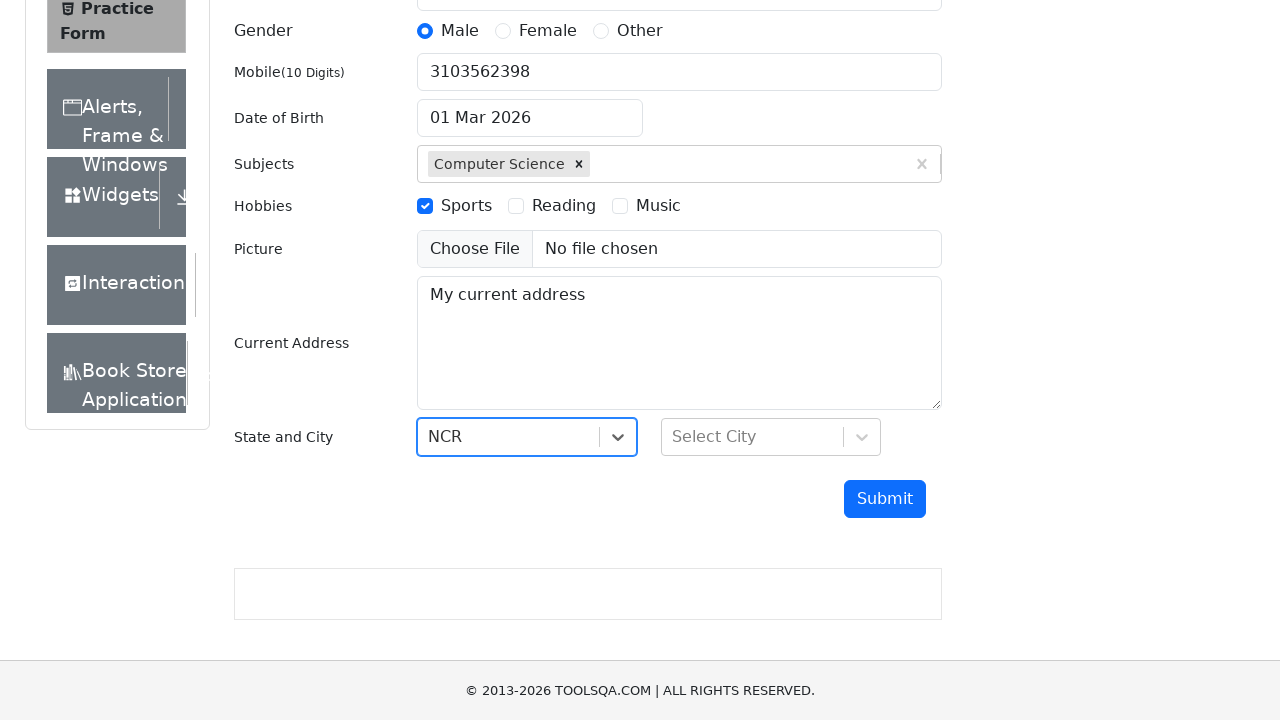

Clicked city dropdown to open at (771, 437) on #city
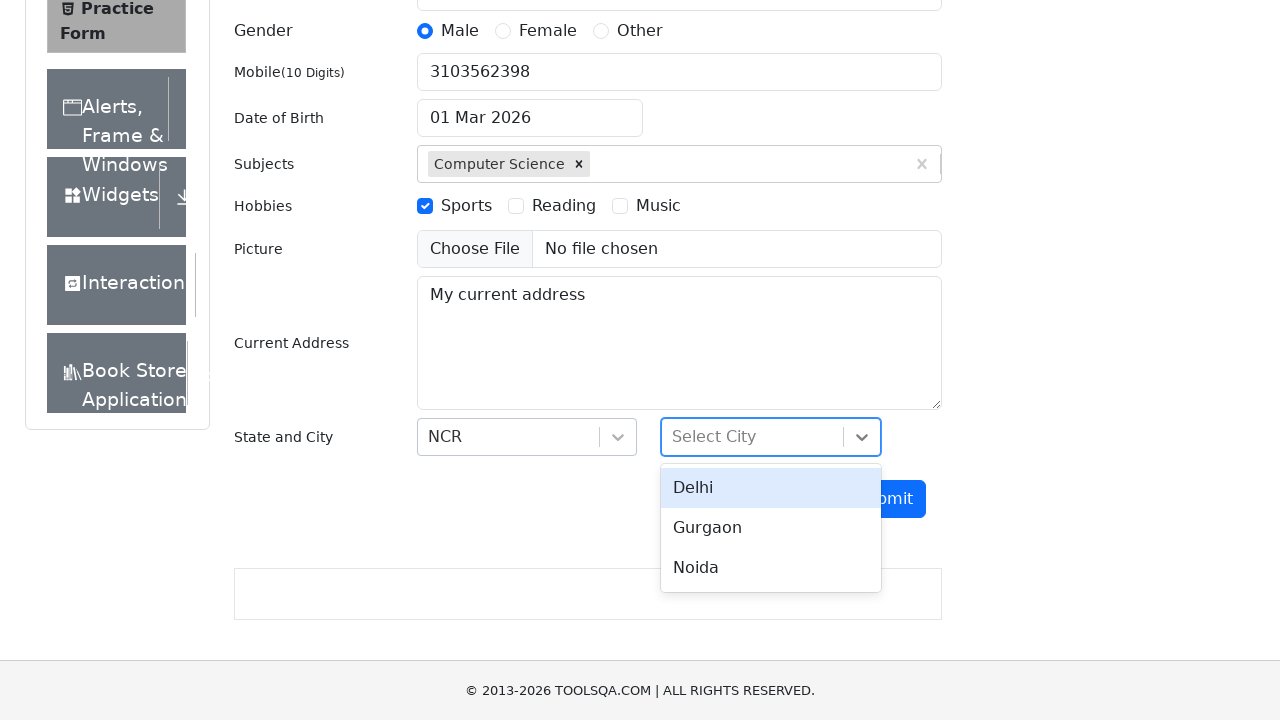

Selected 'Delhi' city from dropdown at (771, 488) on xpath=//*[text()="Delhi"]
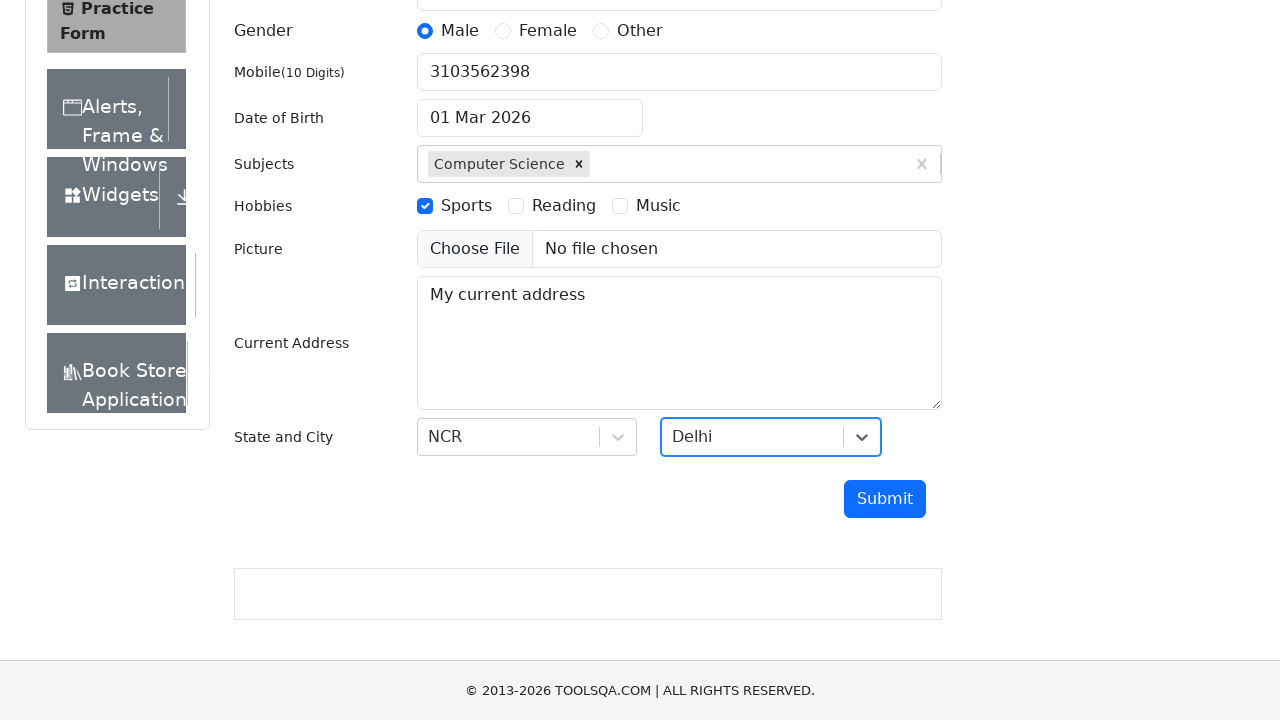

Clicked Submit button to submit the form at (885, 499) on internal:role=button[name="Submit"i]
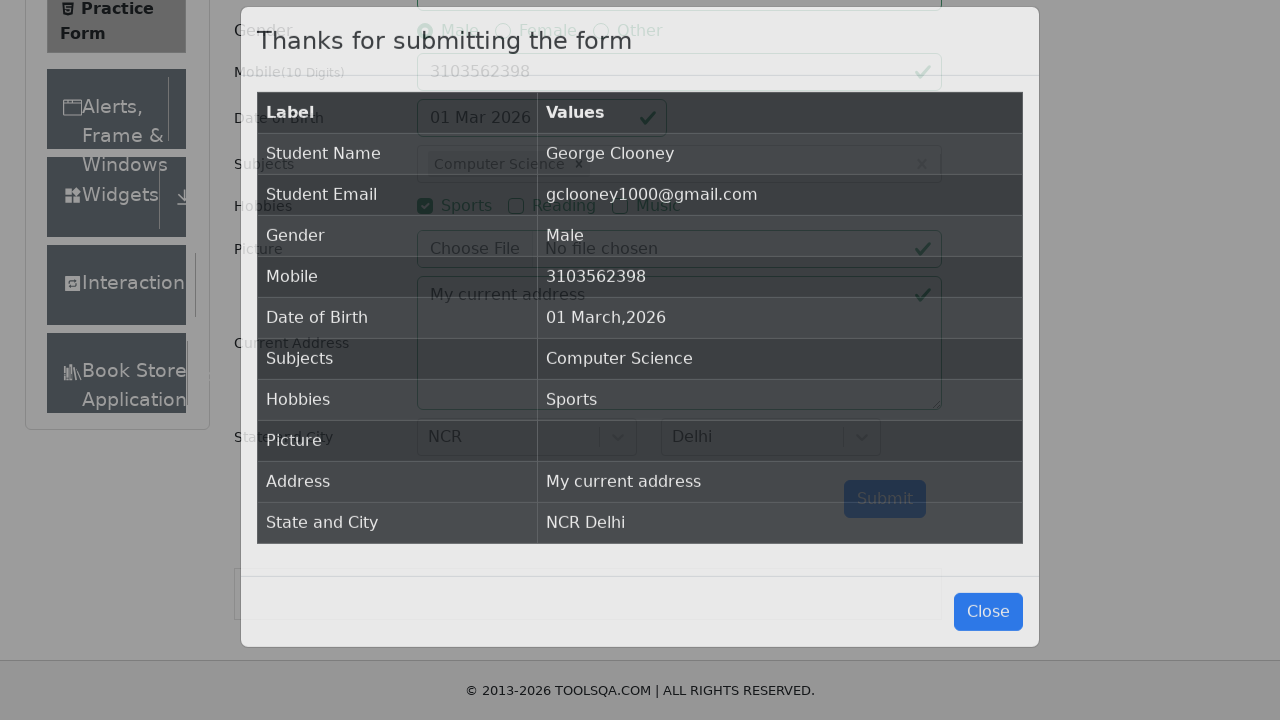

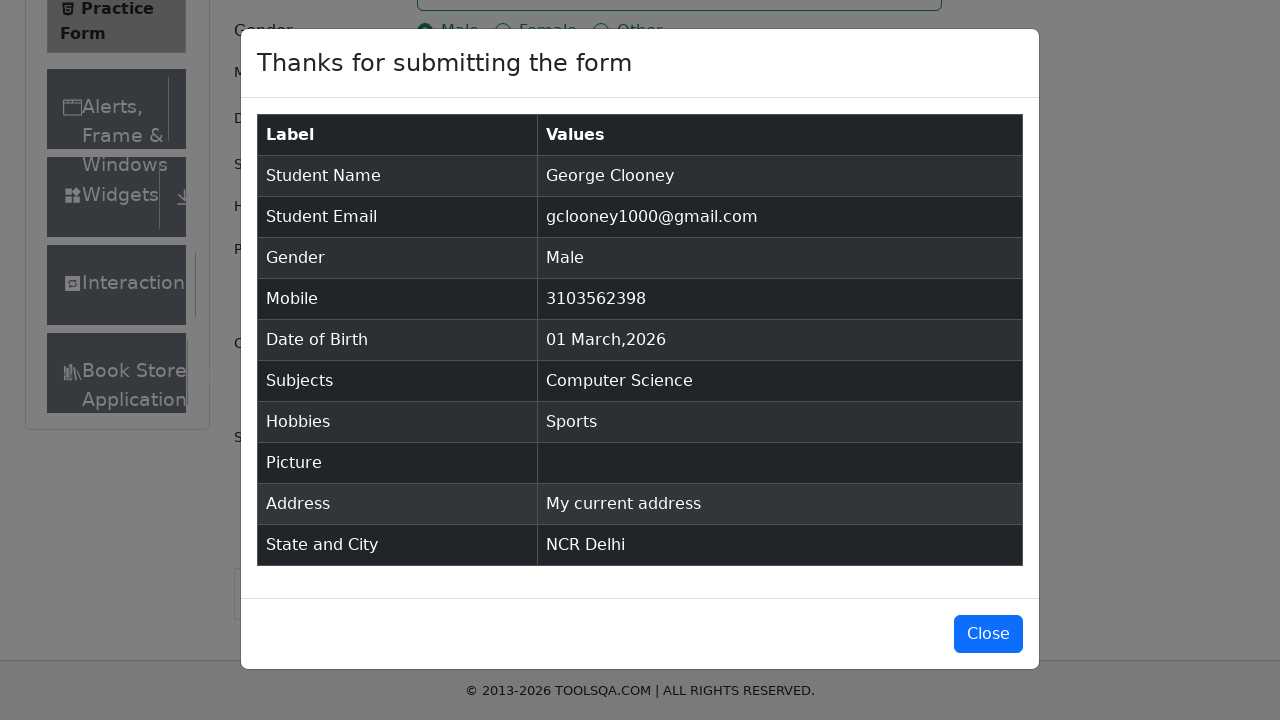